Navigates to CRM Pro classic site and clicks the "Forgot Password?" link

Starting URL: https://classic.crmpro.com/

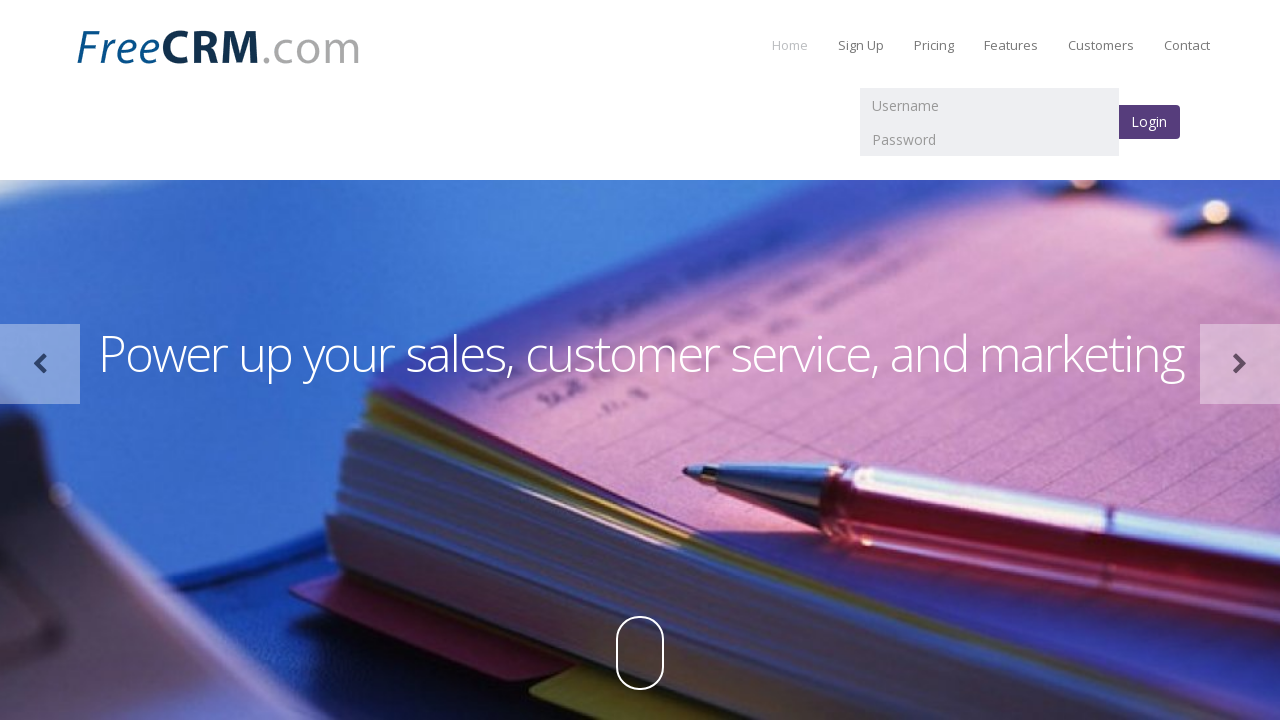

Navigated to CRM Pro classic site at https://classic.crmpro.com/
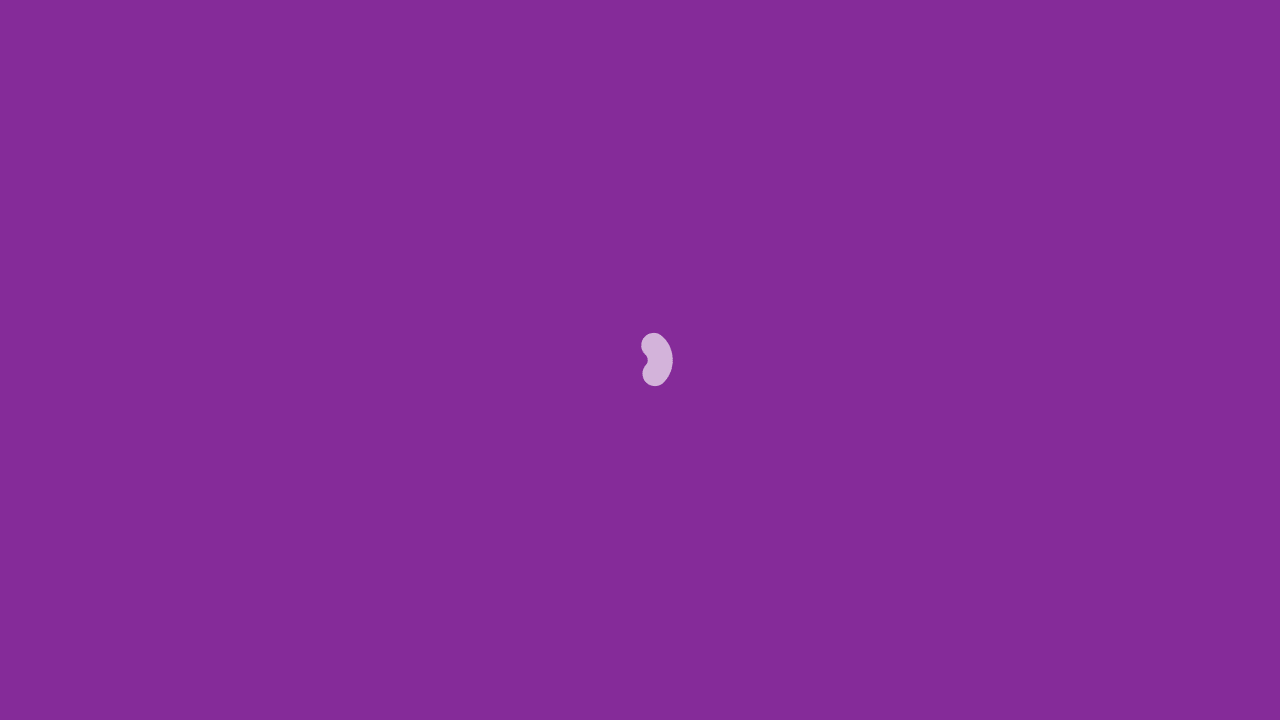

Clicked the 'Forgot Password?' link at (124, 711) on a:text('Forgot Password?')
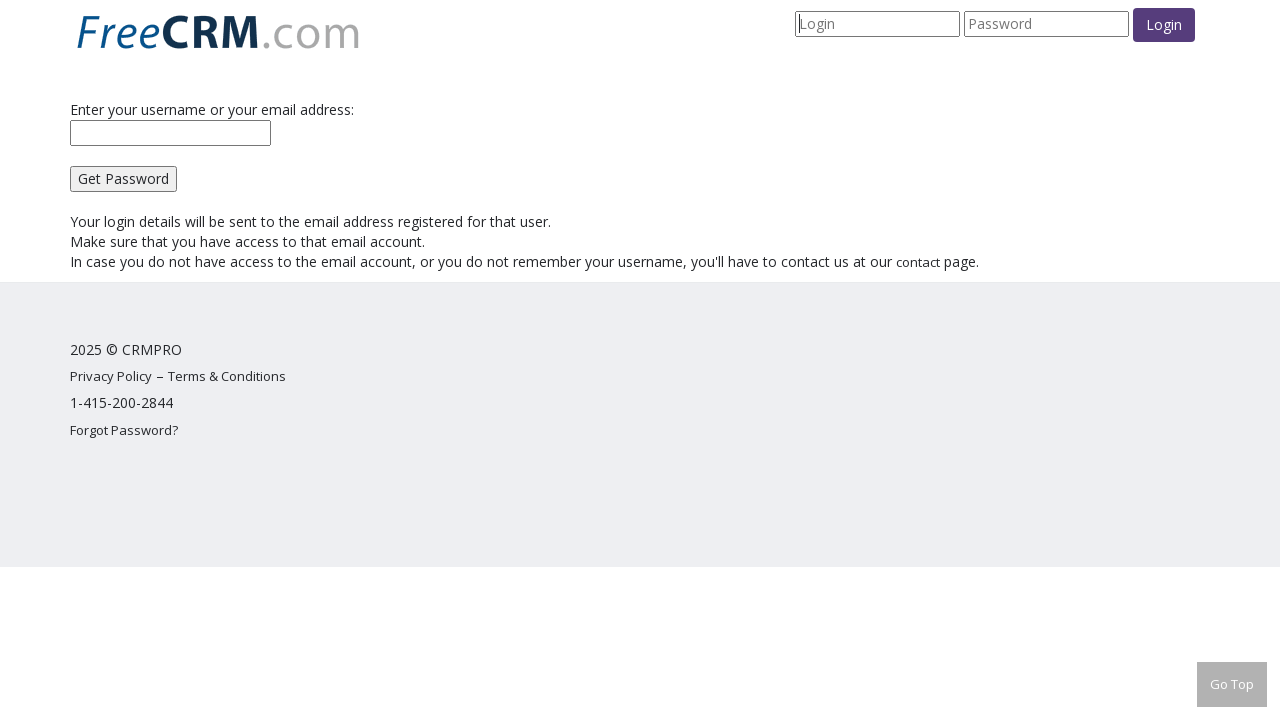

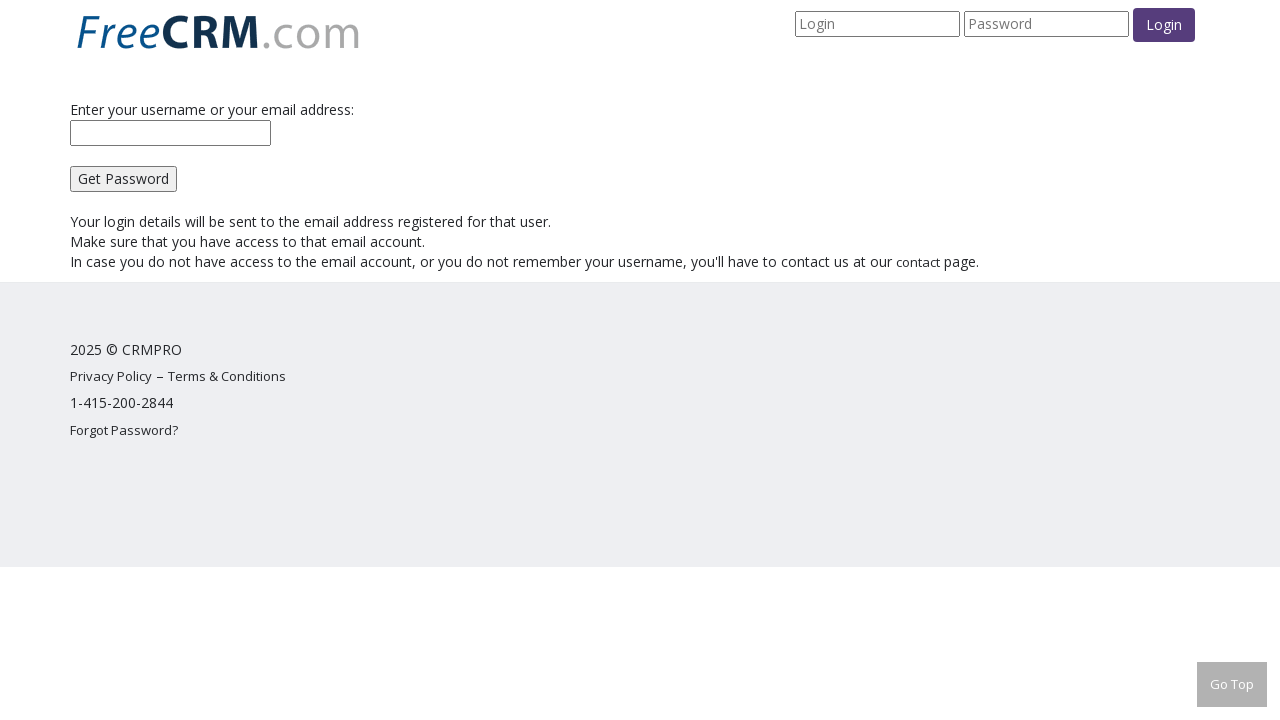